Tests basic element interaction by locating a textbox by ID and clearing its content on a demo testing page

Starting URL: https://omayo.blogspot.com/

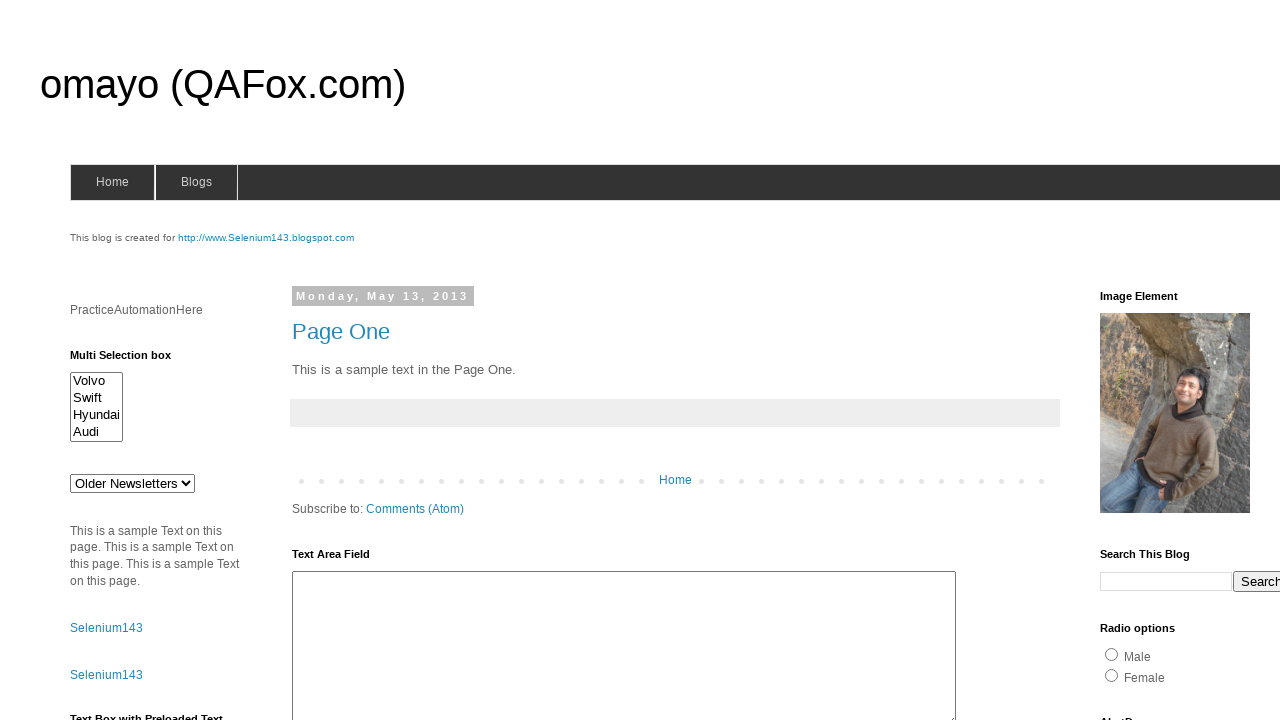

Waited for textbox with ID 'textbox1' to be visible
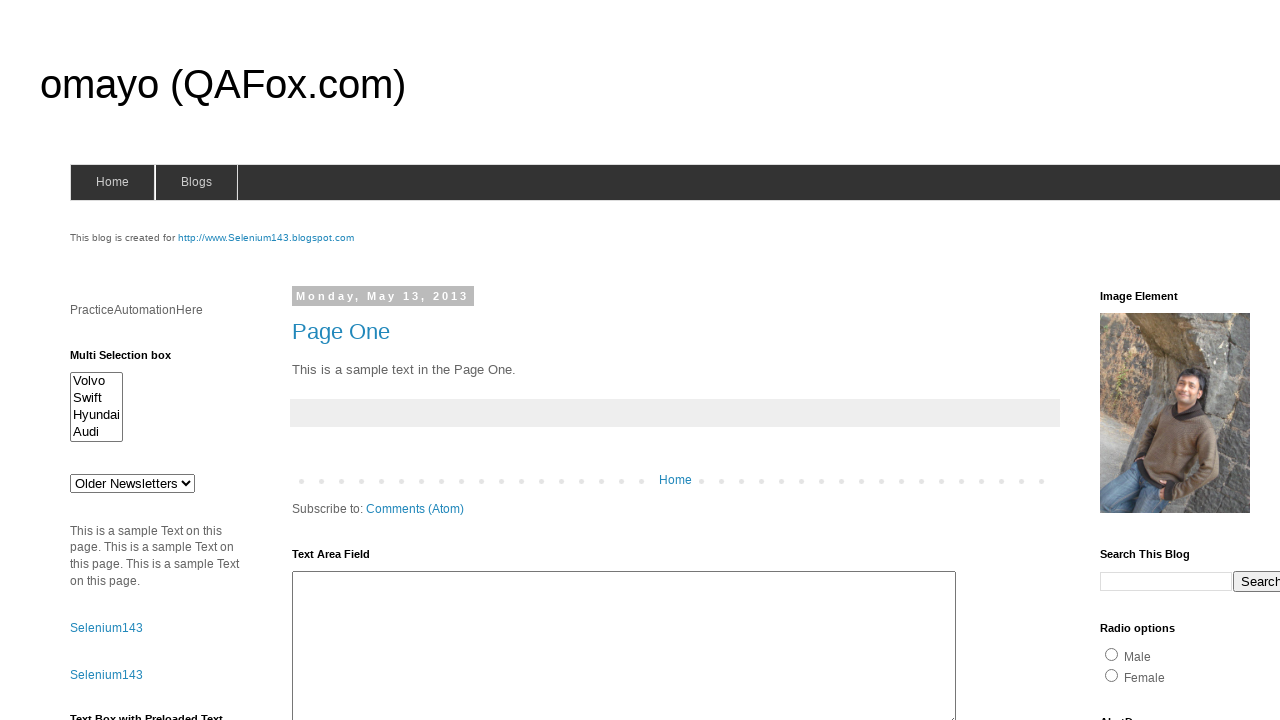

Cleared content from textbox with ID 'textbox1' on #textbox1
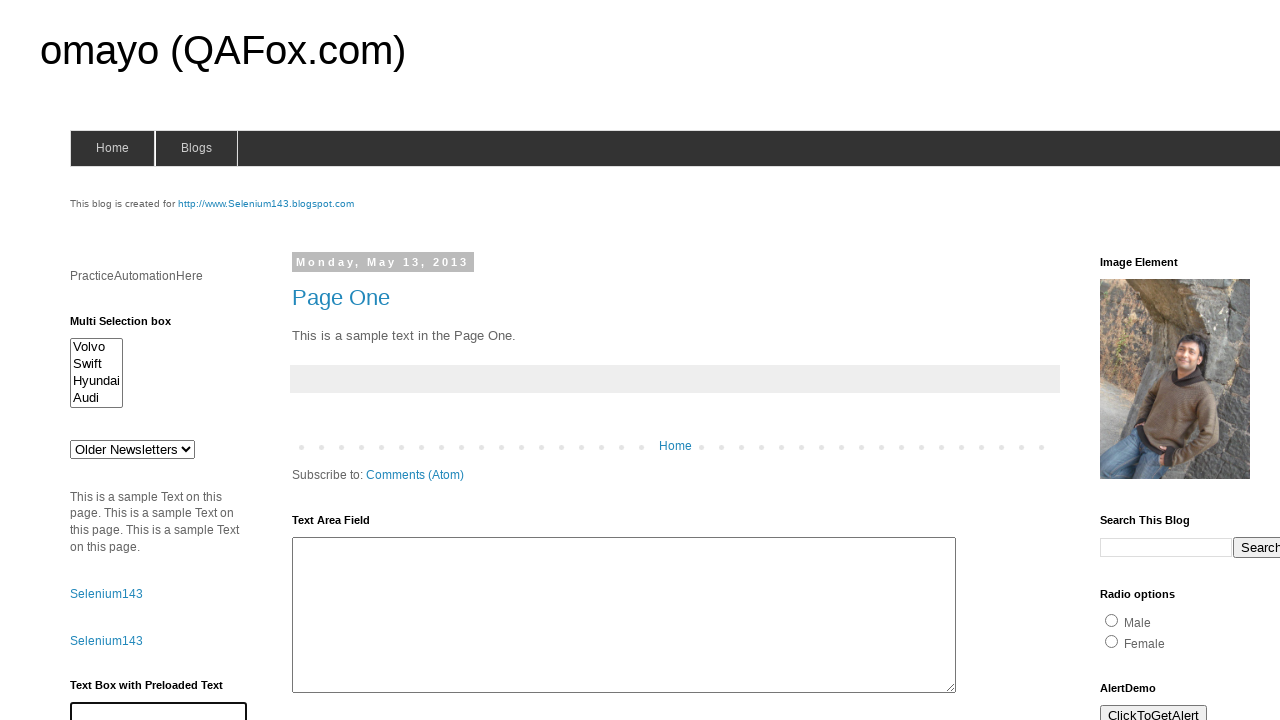

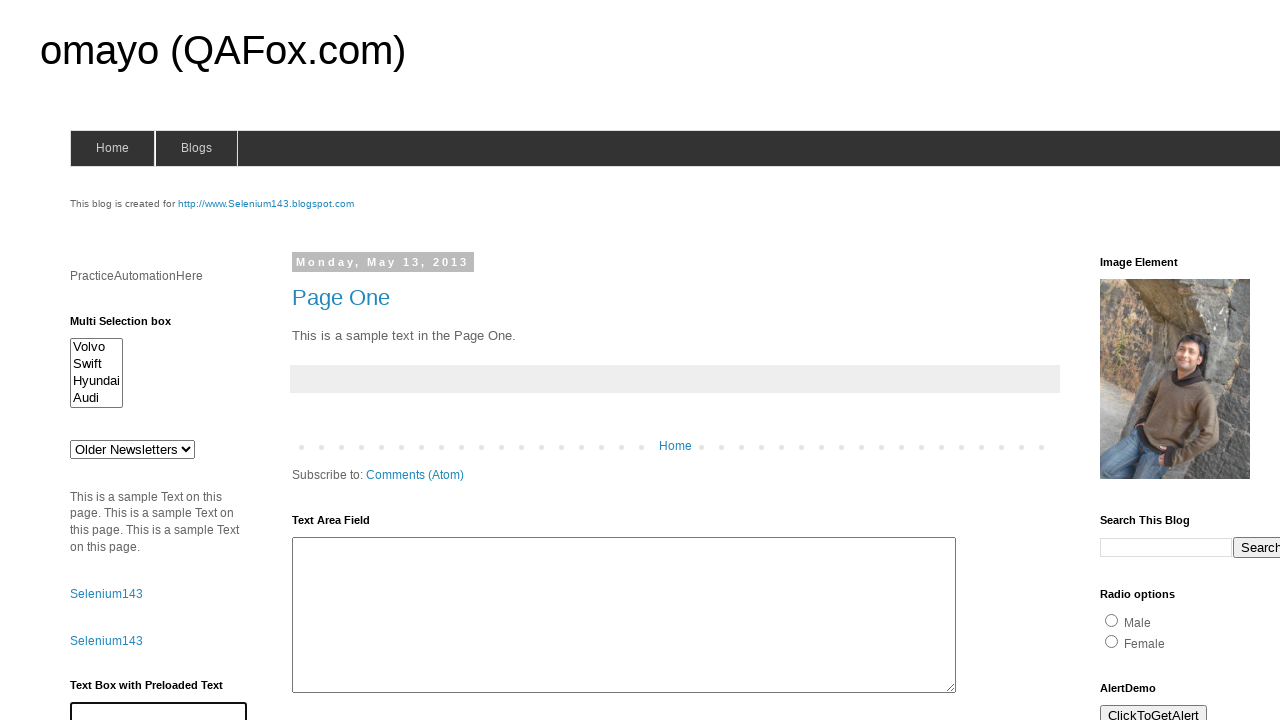